Tests iFrame handling by navigating into an iframe, clicking a link, and verifying text content

Starting URL: https://rahulshettyacademy.com/AutomationPractice/

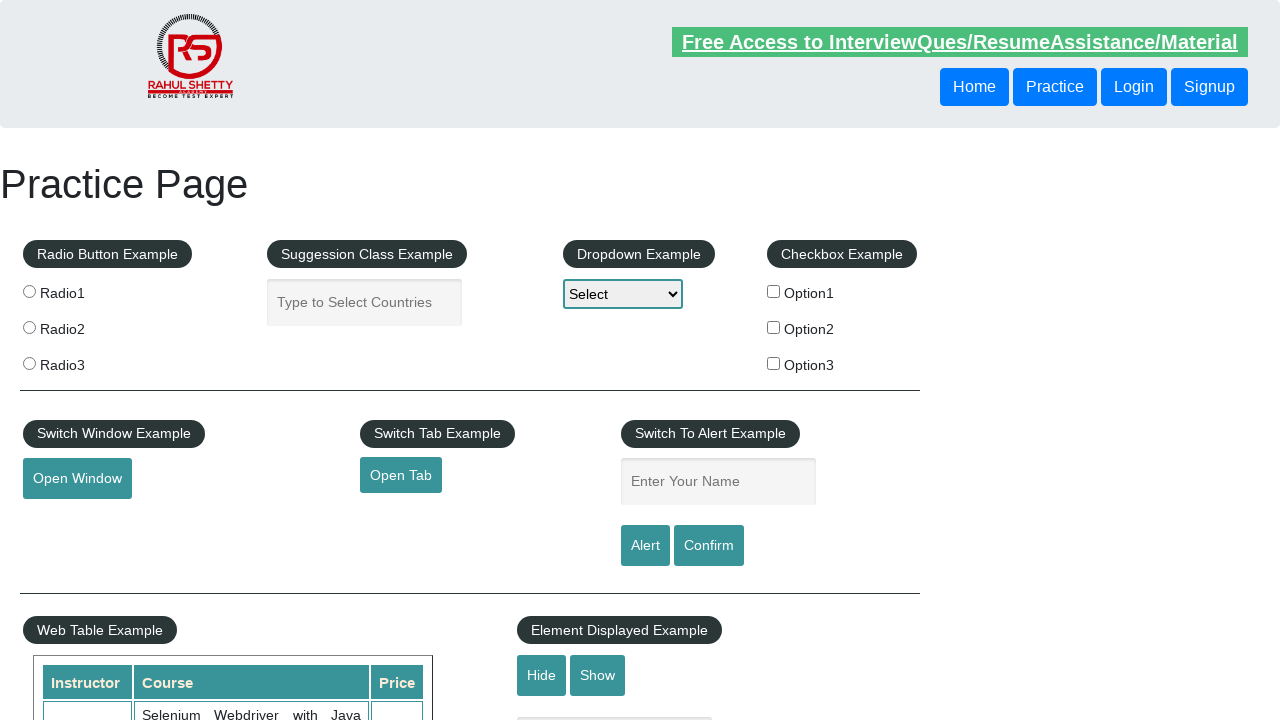

Located the iframe with id 'courses-iframe'
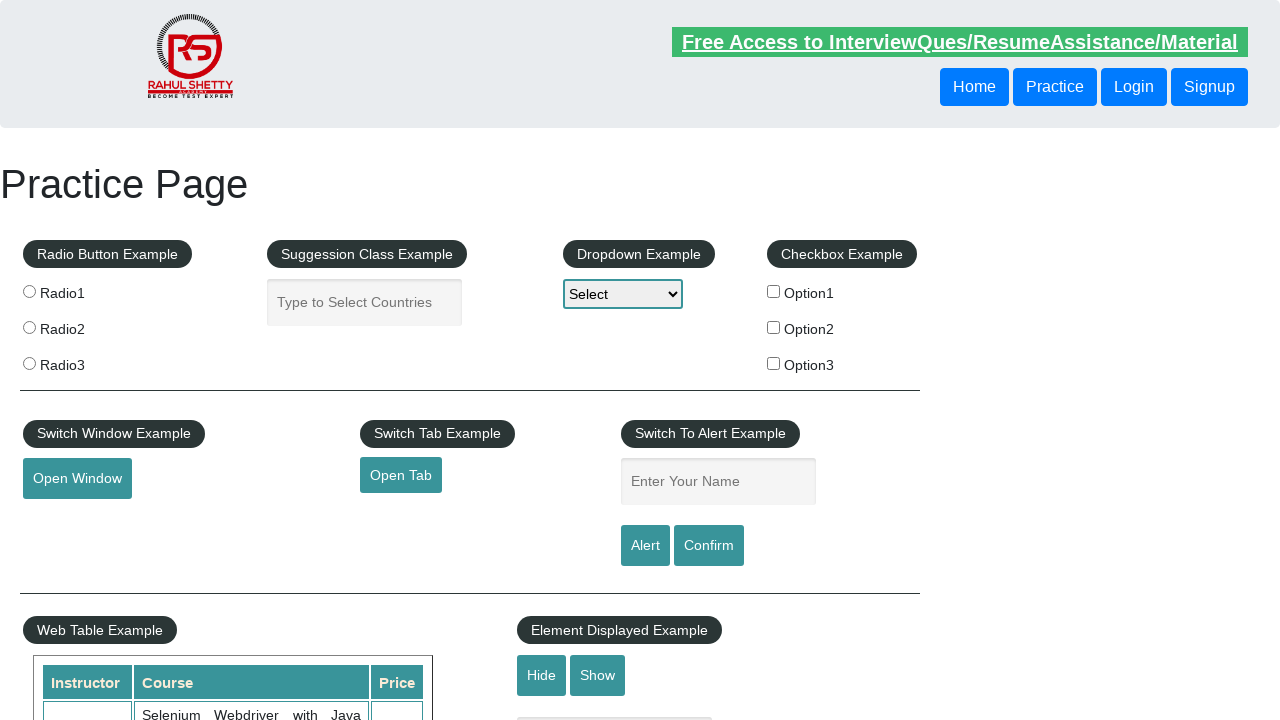

Clicked the lifetime access link within the iframe at (307, 360) on #courses-iframe >> internal:control=enter-frame >> a[href*="lifetime-access"]:vi
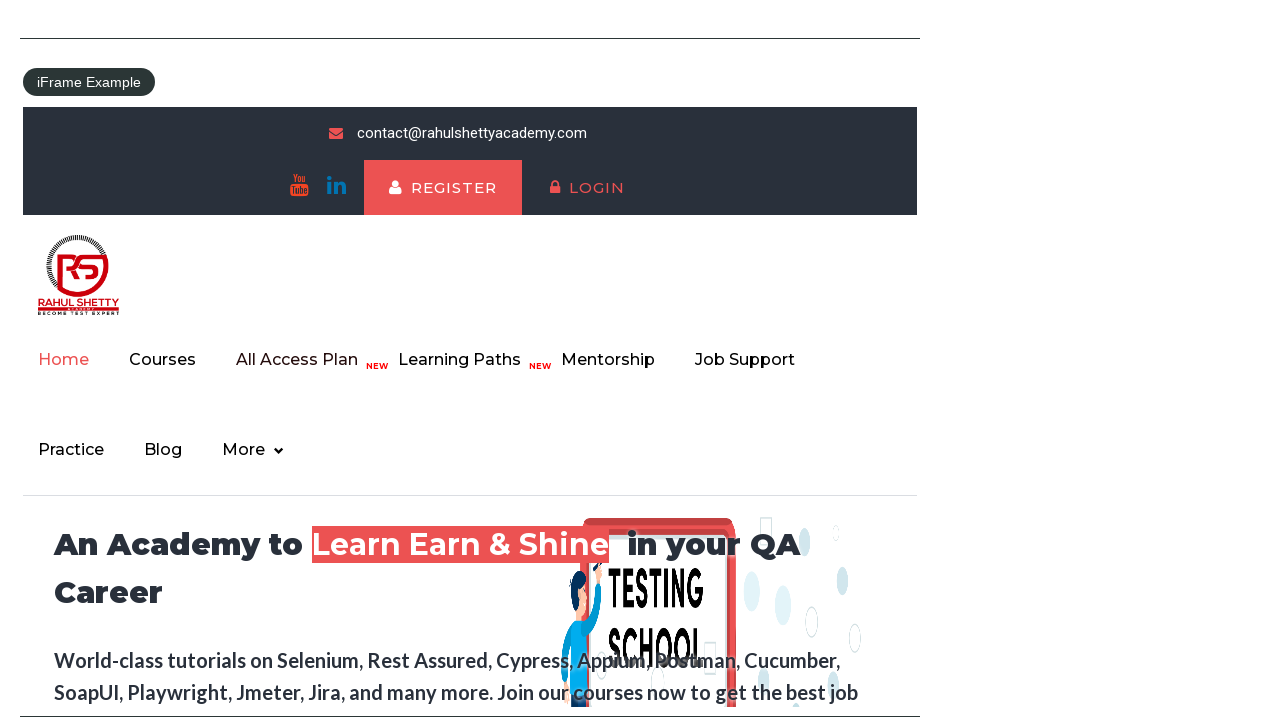

Text element with class '.text h2' appeared in the iframe
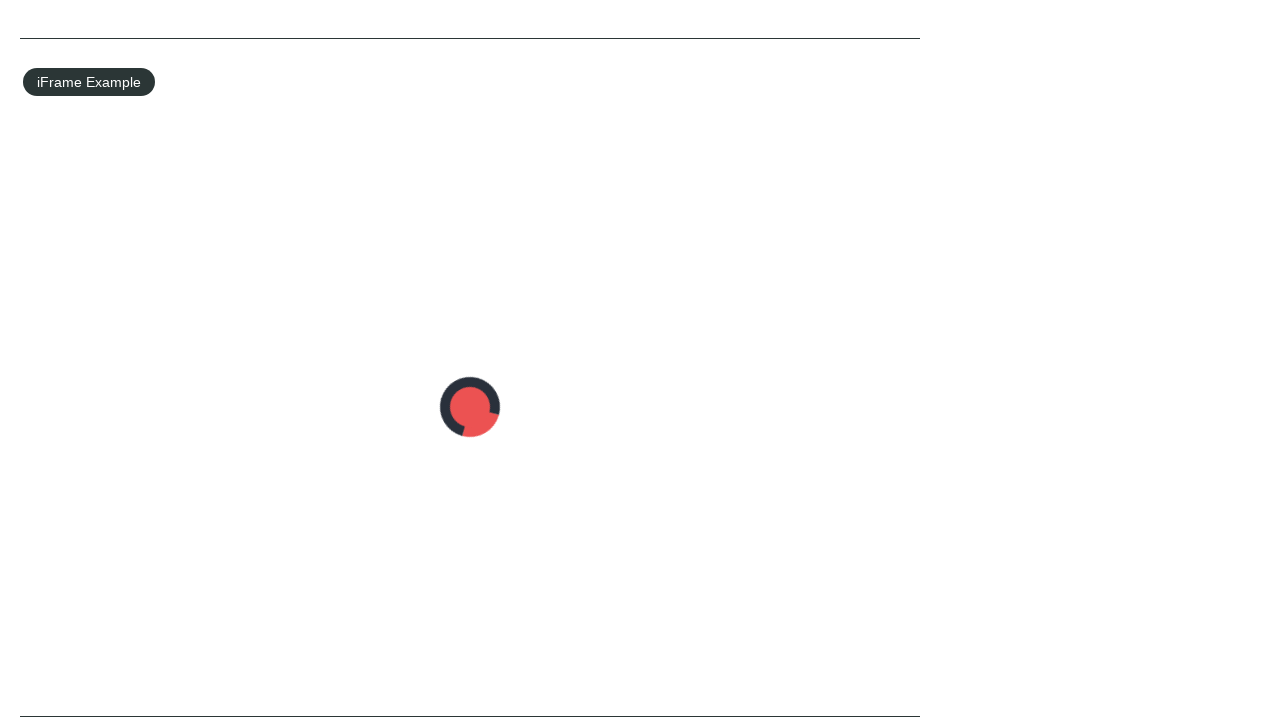

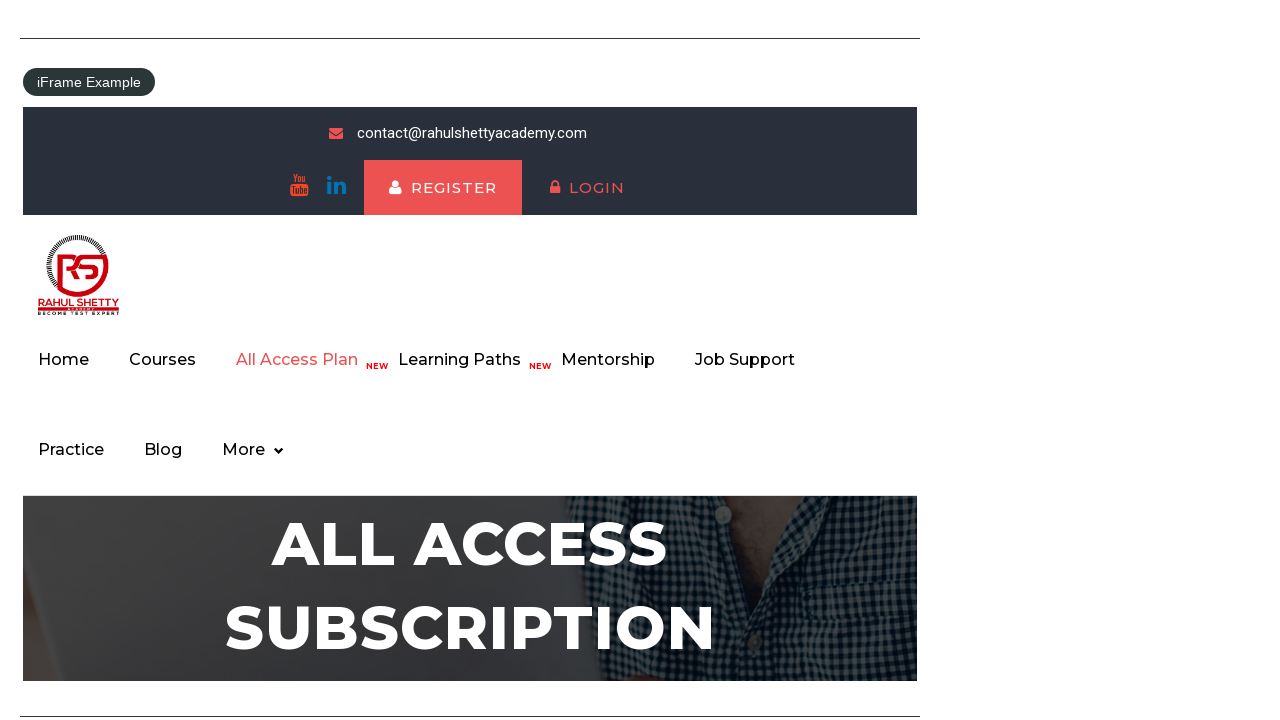